Tests the jQuery UI datepicker widget by entering a date value into the date input field

Starting URL: https://jqueryui.com/resources/demos/datepicker/default.html

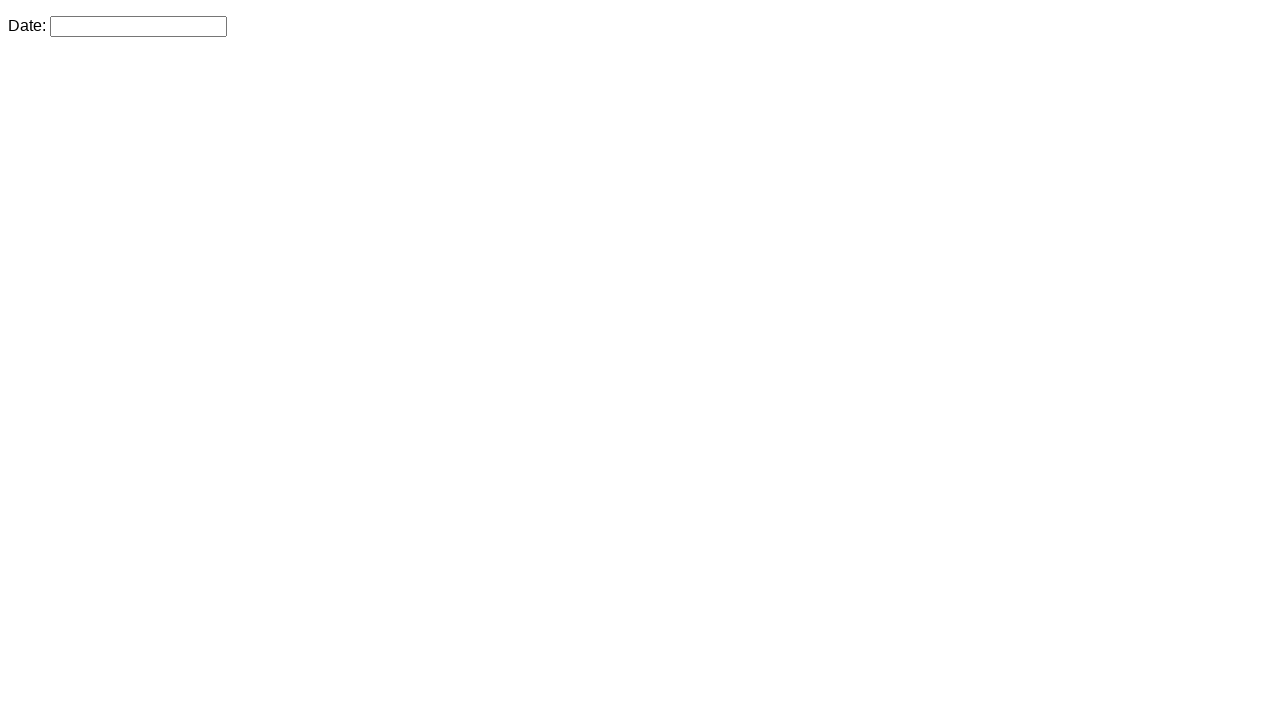

Navigated to jQuery UI datepicker demo page
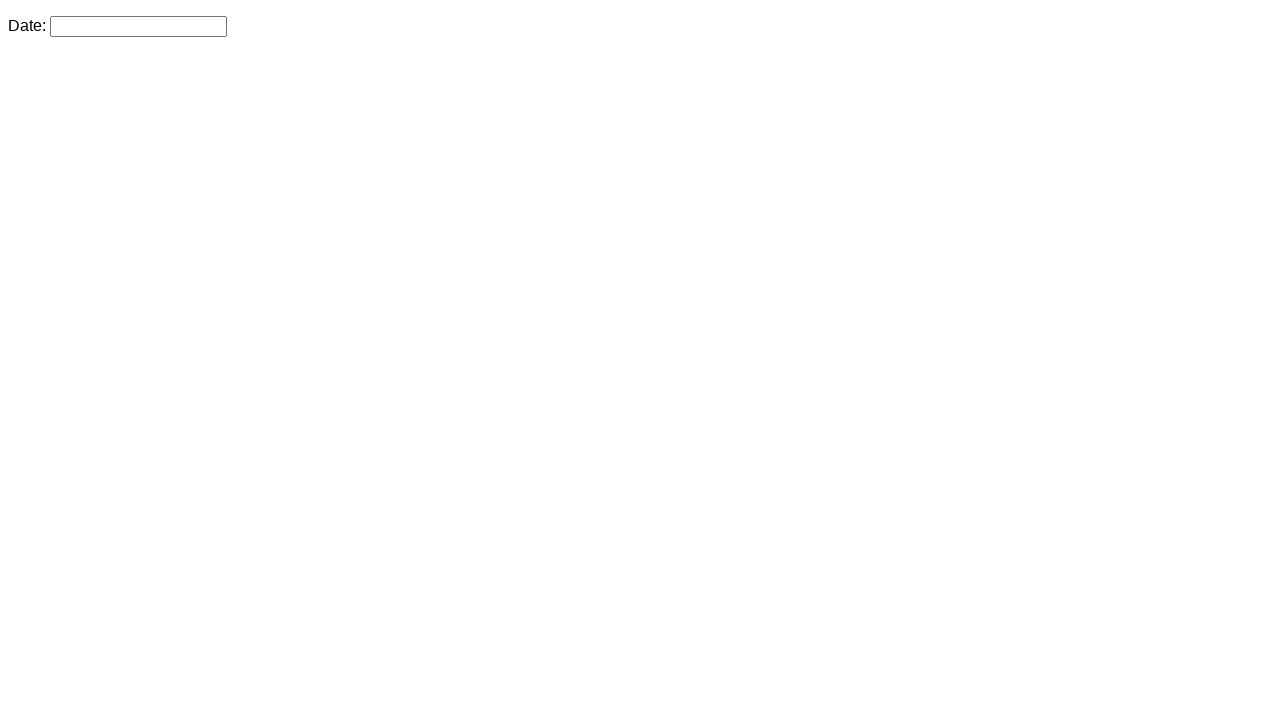

Entered date value '15/03/2024' into datepicker input field on #datepicker
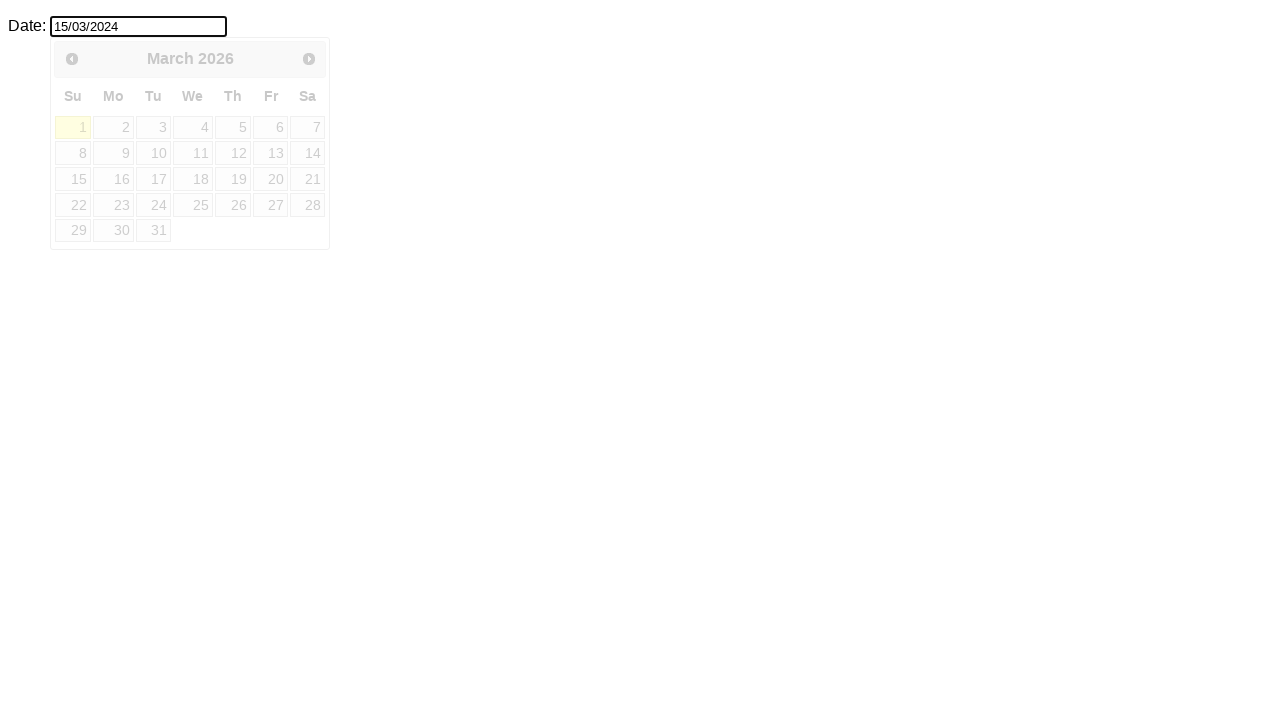

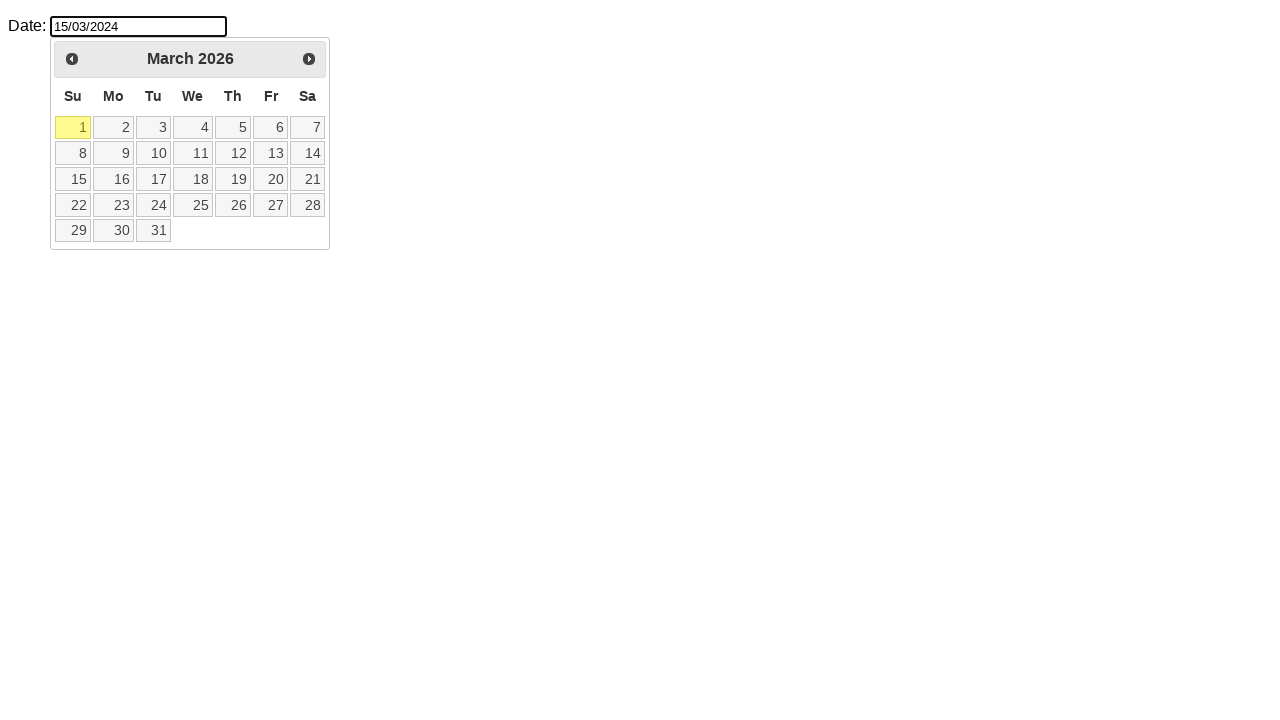